Tests nested frames by navigating to the Nested Frames page, switching between parent and child iframes, verifying content in each, and switching back to main content.

Starting URL: https://demoqa.com/

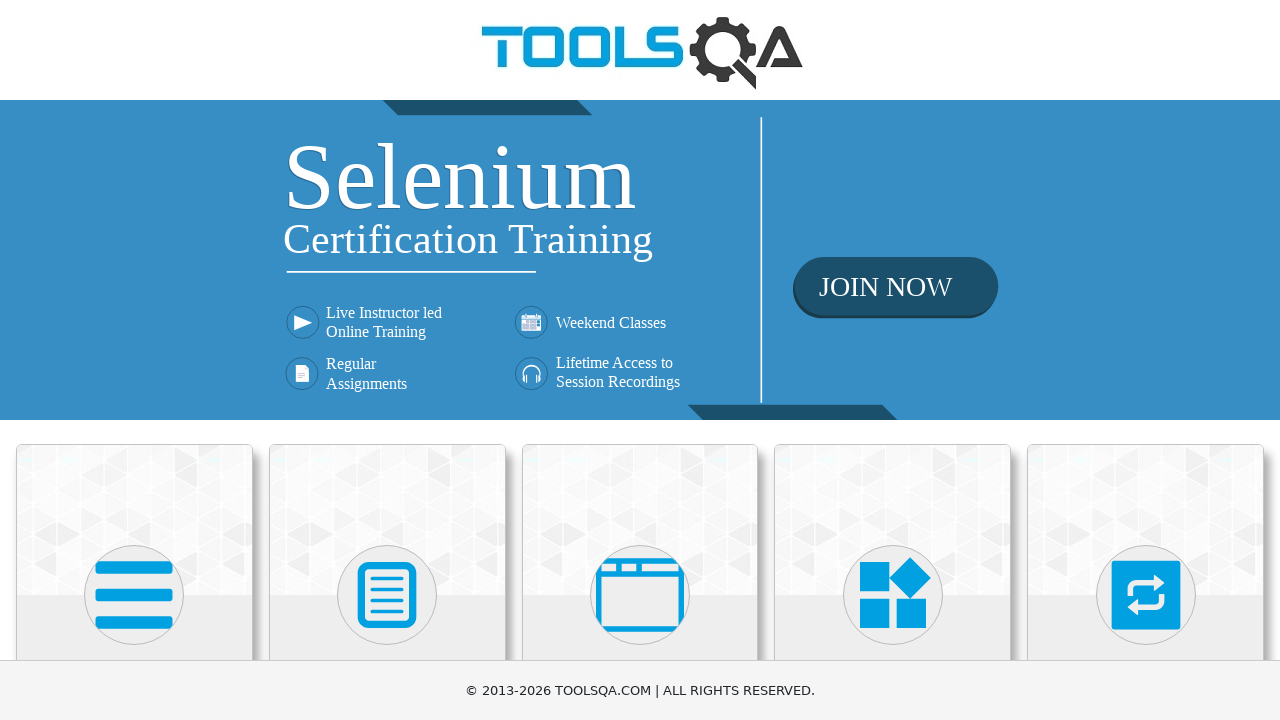

Scrolled down to see menu options
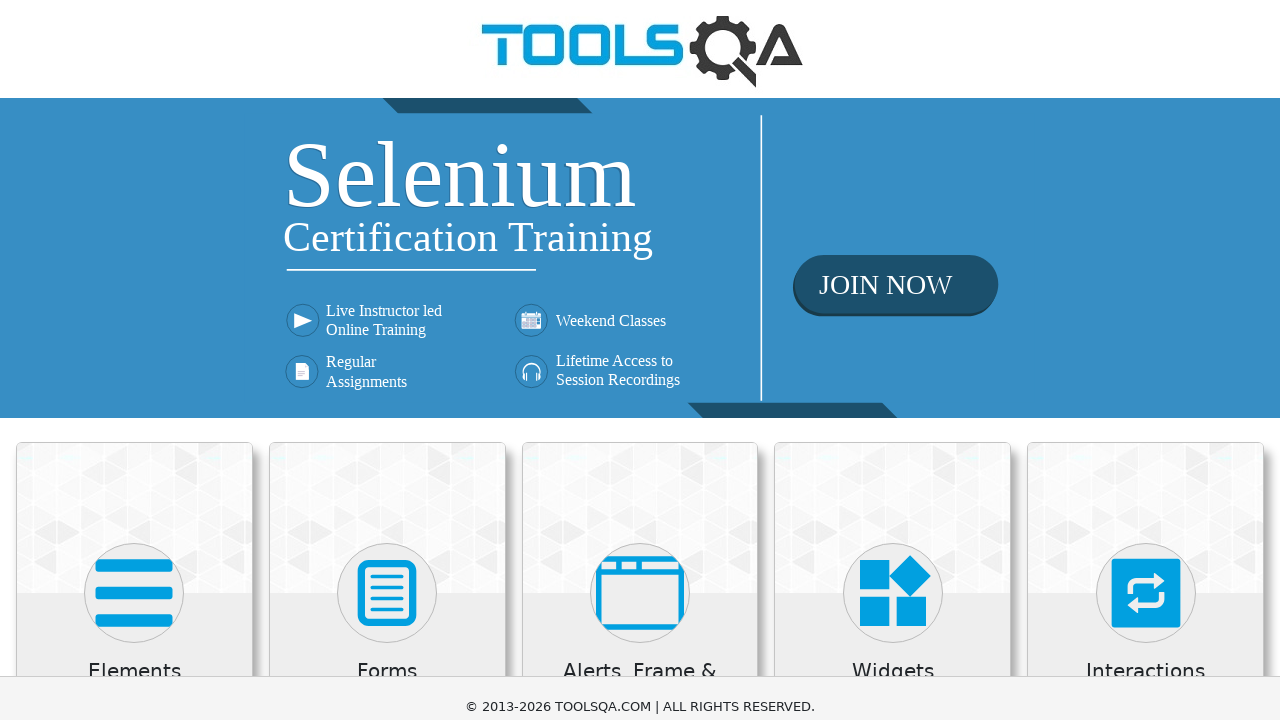

Clicked on 'Alerts, Frame & Windows' card at (640, 185) on xpath=//h5[text()='Alerts, Frame & Windows']
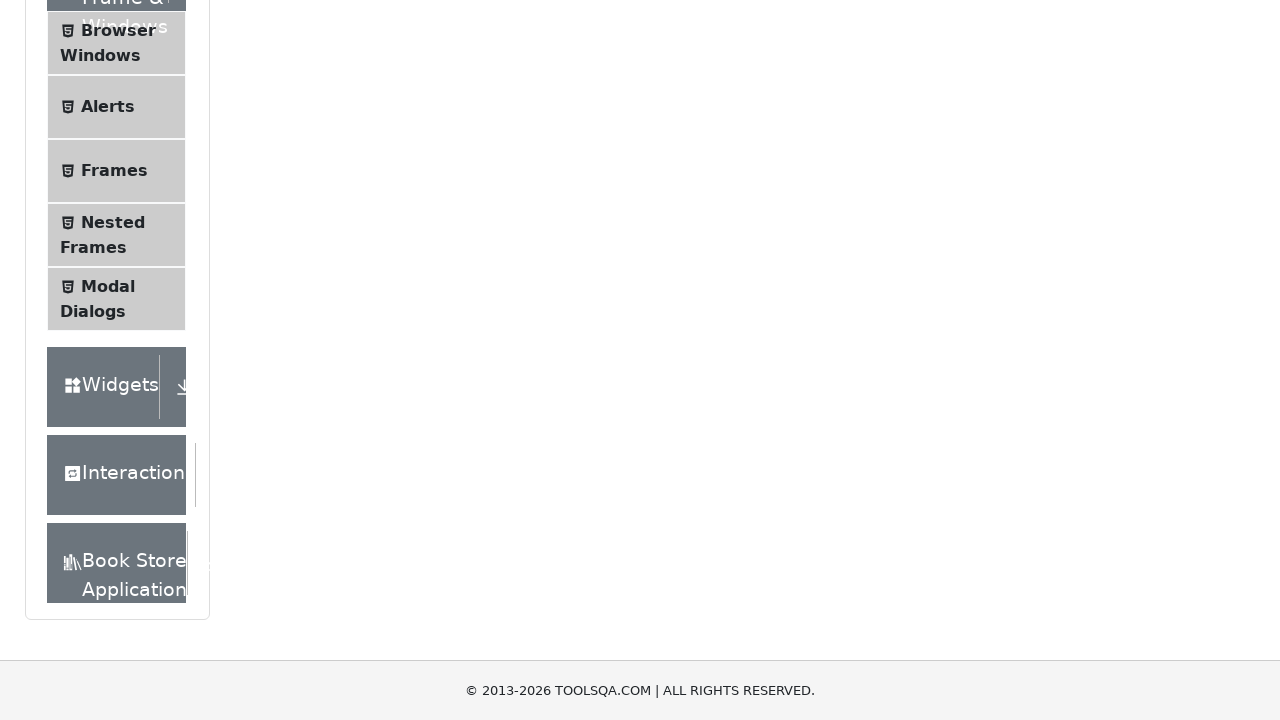

Clicked on 'Nested Frames' option in side menu at (113, 222) on xpath=//span[text()='Nested Frames']
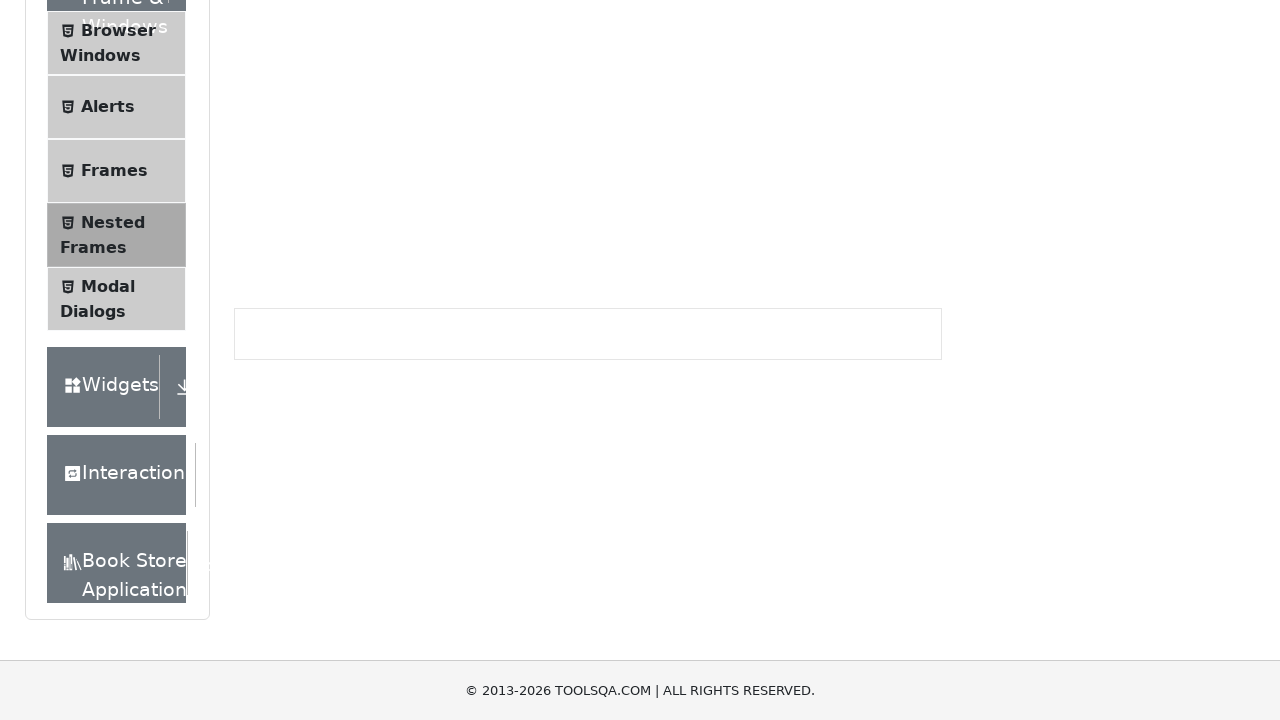

Scrolled down on Nested Frames page
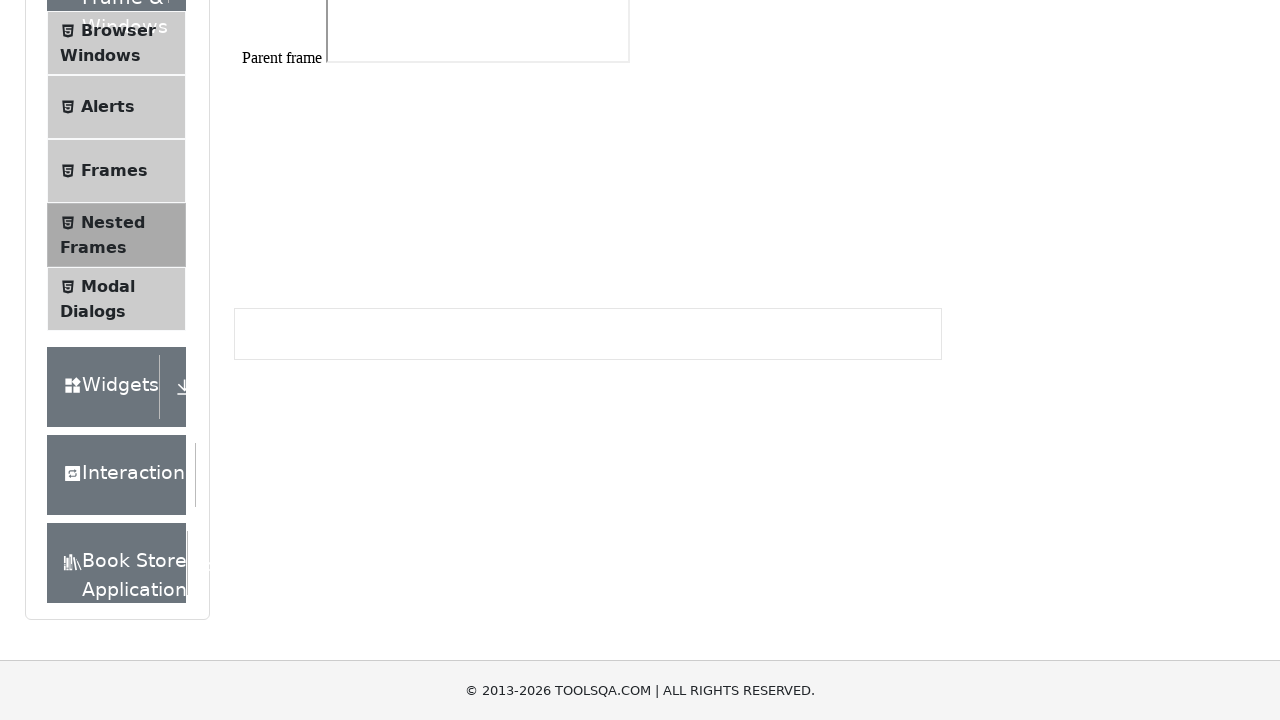

Accessed parent iframe and waited for body element
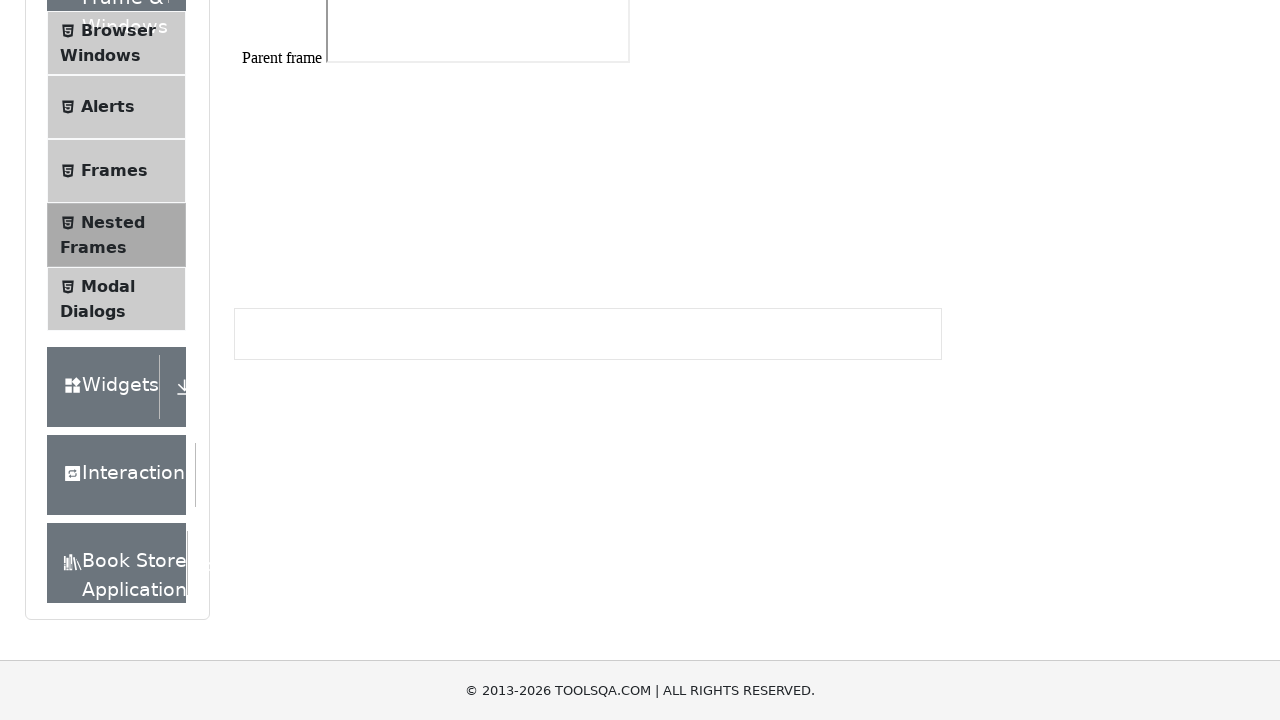

Verified 'Parent frame' text content in parent iframe
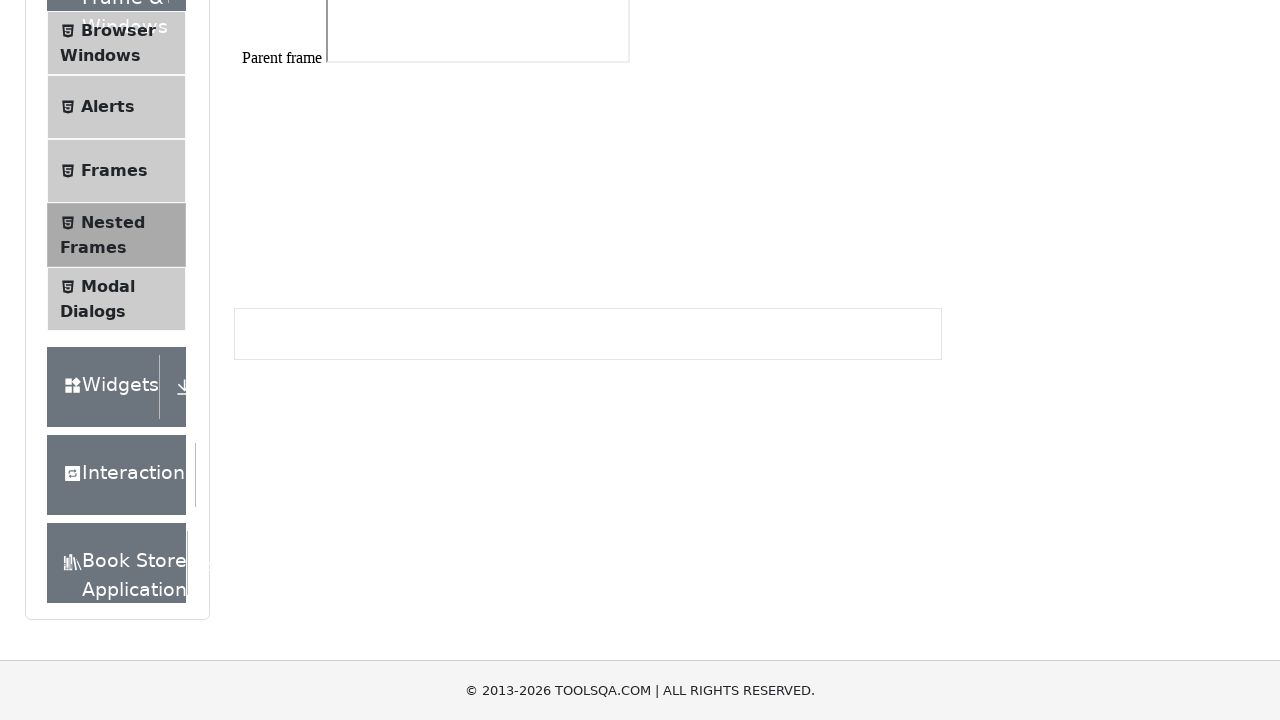

Accessed child iframe within parent and waited for paragraph element
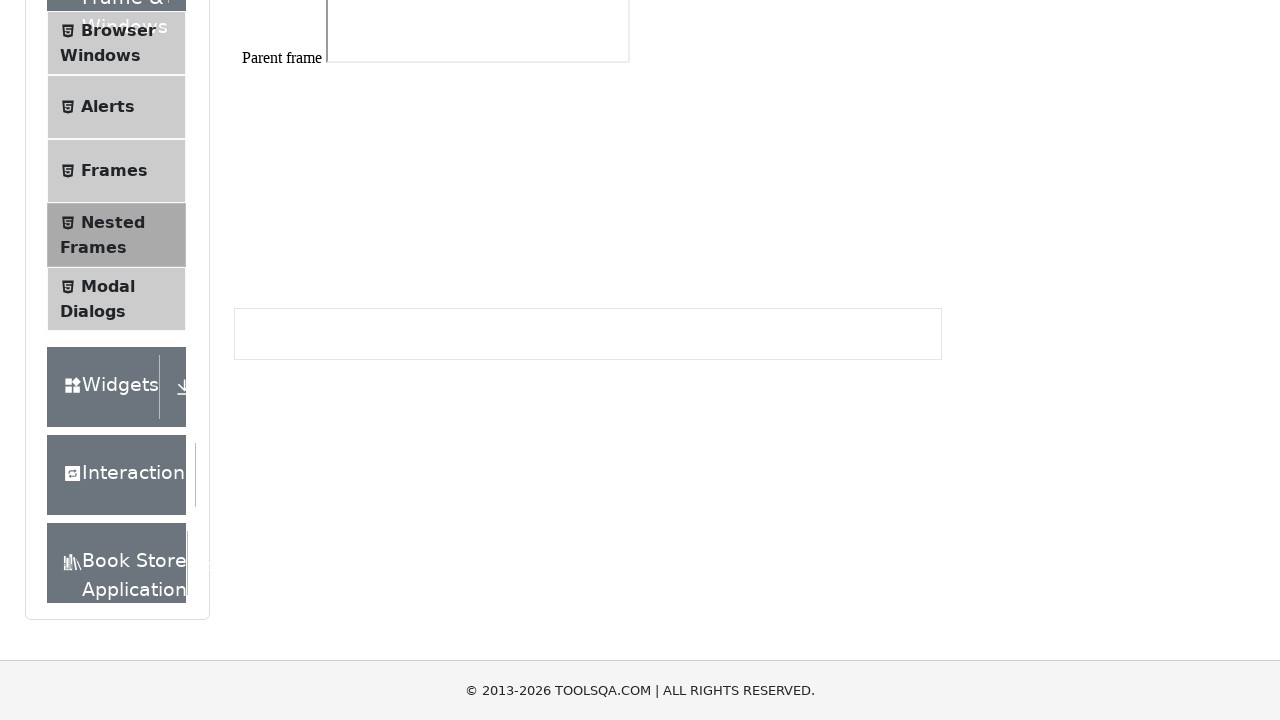

Verified 'Child Iframe' text content in child iframe
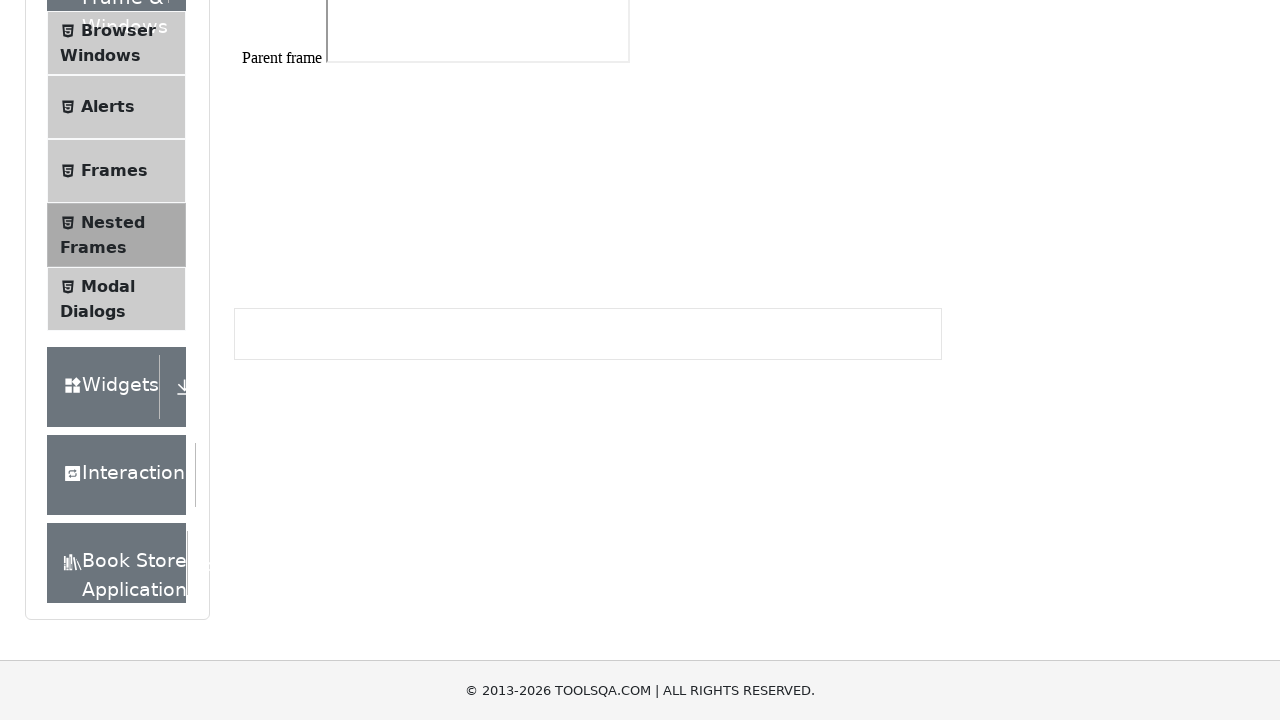

Located h1 element on main page
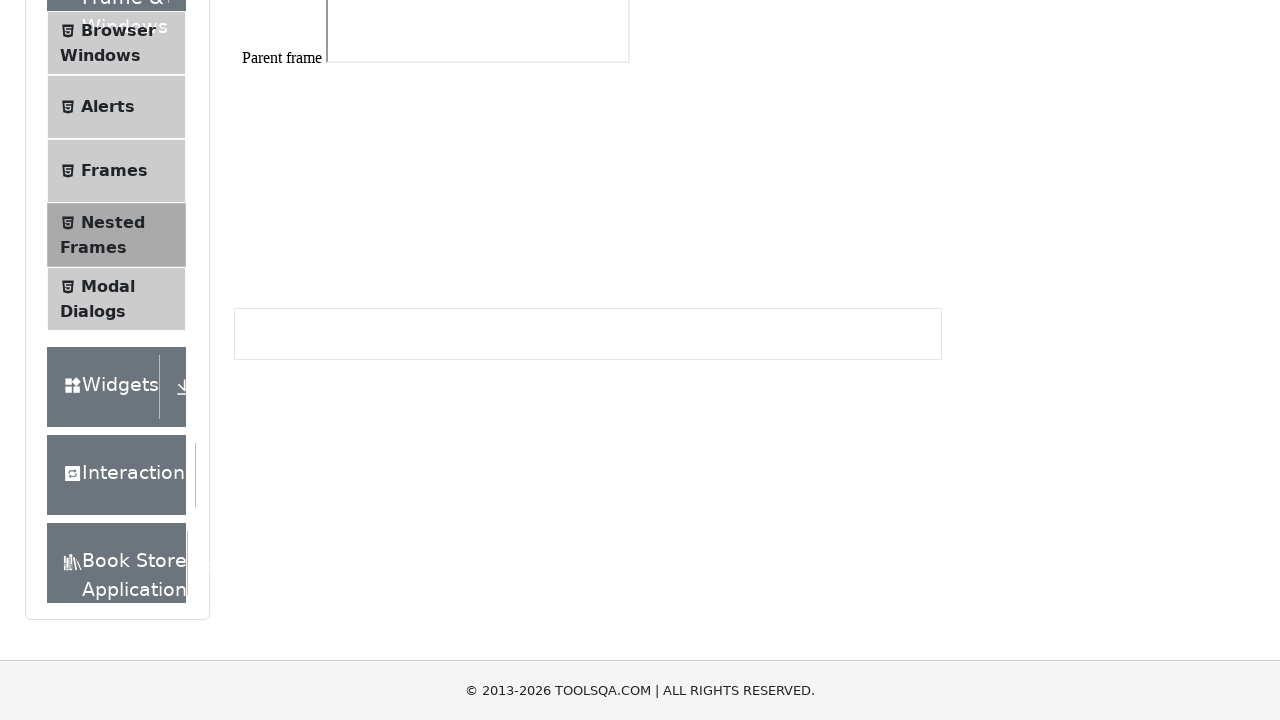

Verified main page h1 content displays 'Nested Frames'
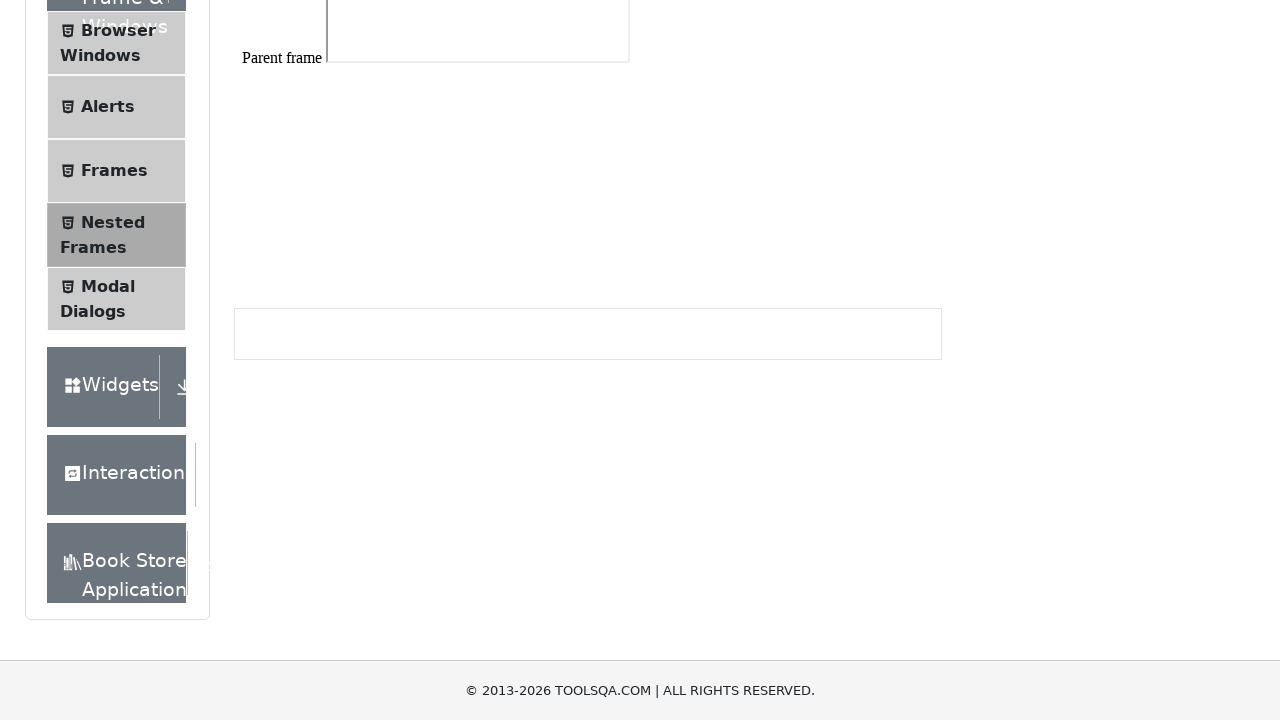

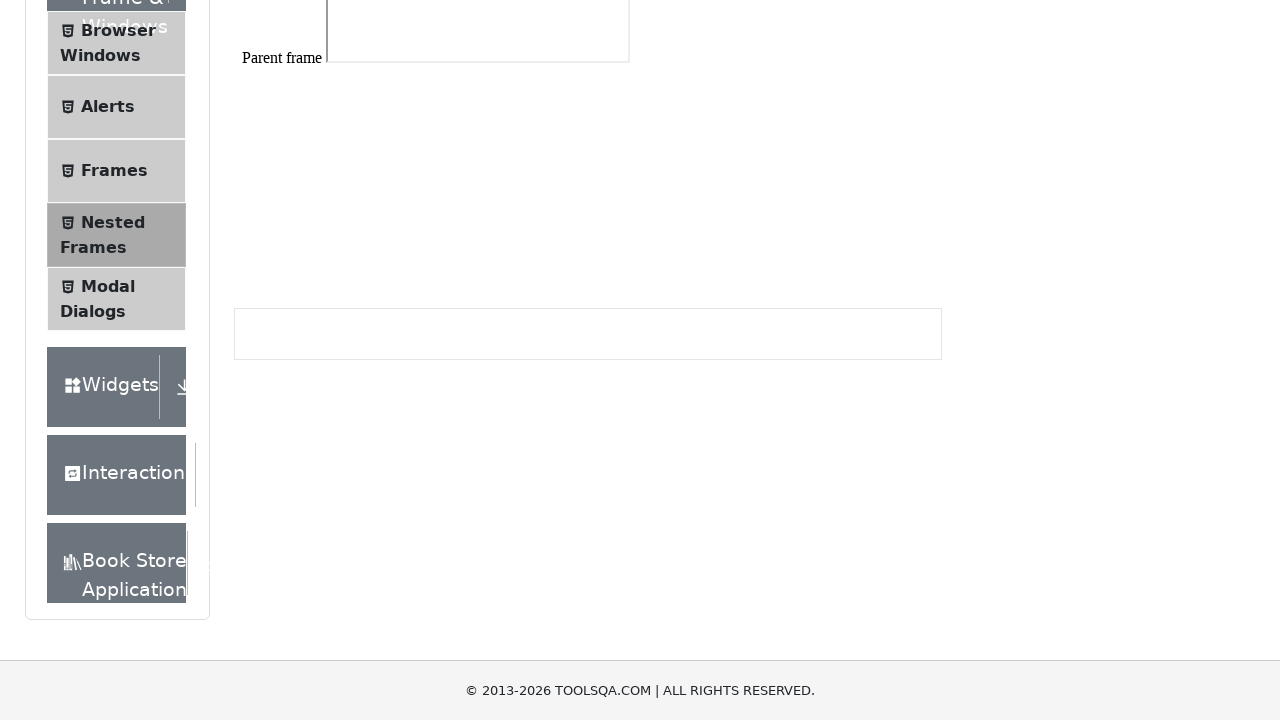